Tests adding specific products (Cucumber, Broccoli, Beetroot) to cart by iterating through product listings and clicking add to cart buttons for matching items

Starting URL: https://rahulshettyacademy.com/seleniumPractise/#/

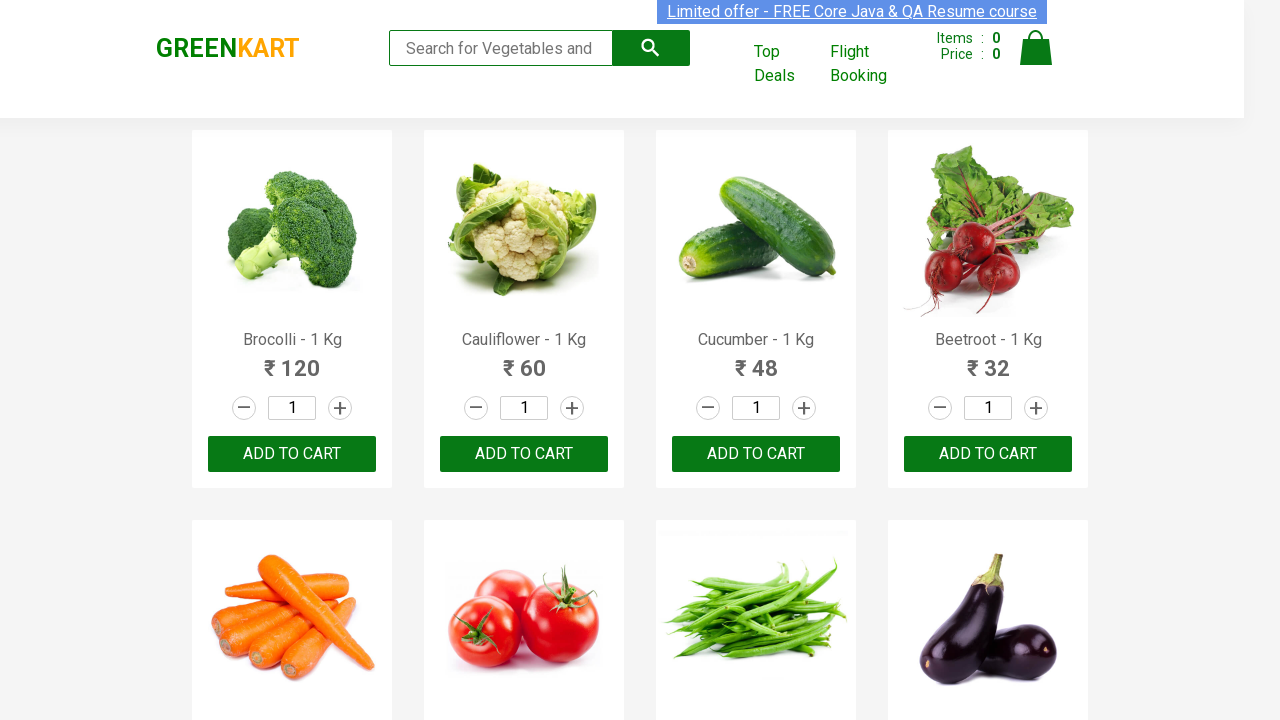

Waited for product listings to load
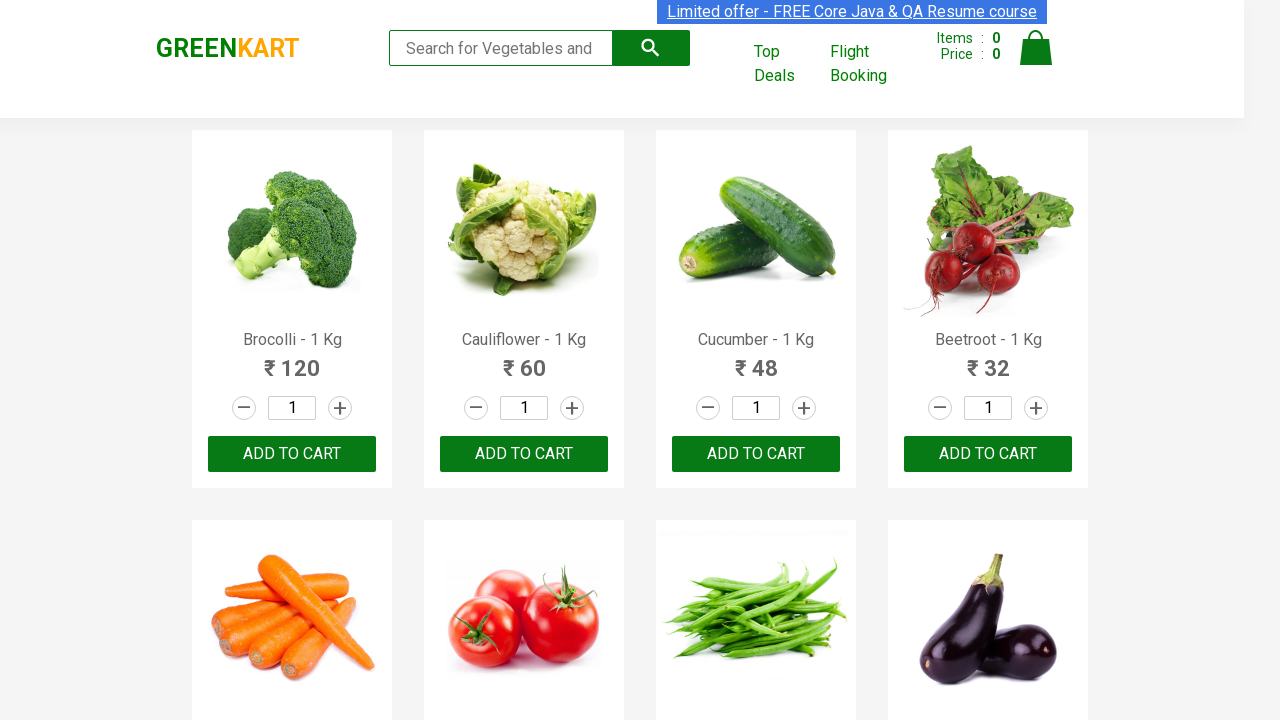

Retrieved all product name elements
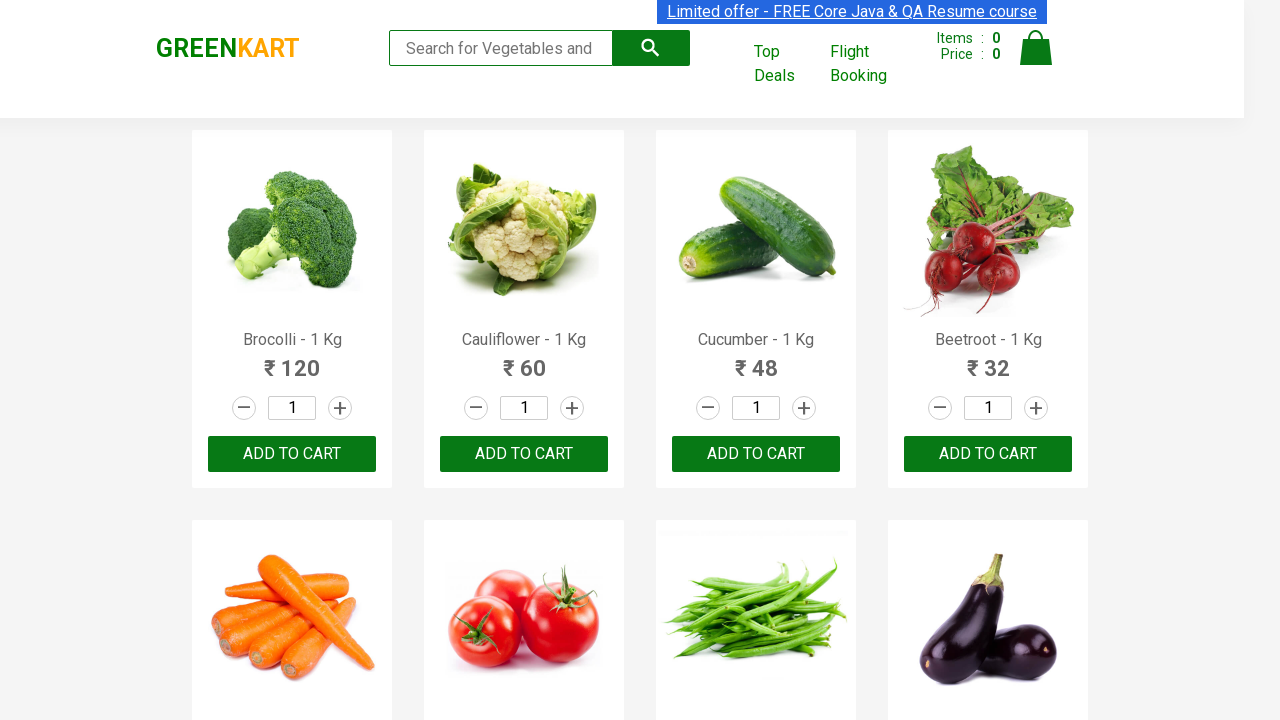

Added 'Brocolli' to cart (item 1 of 3) at (292, 454) on xpath=//div[@class='product-action']/button >> nth=0
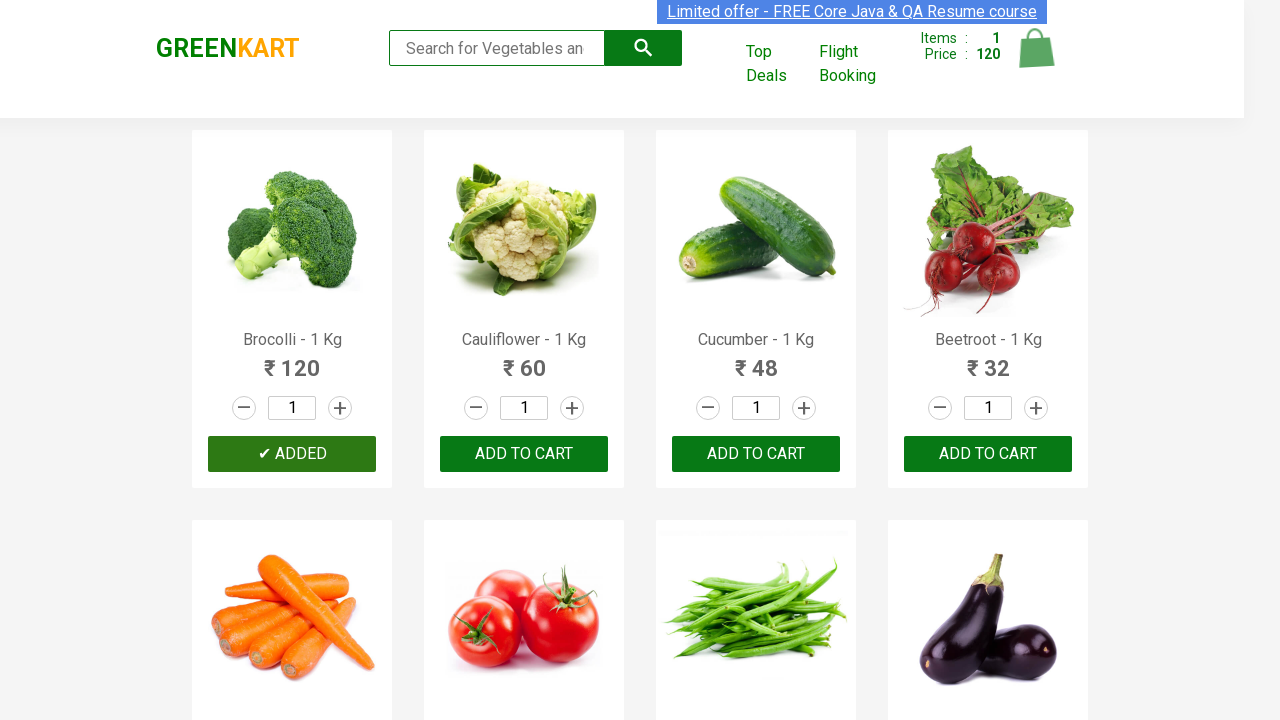

Added 'Cucumber' to cart (item 2 of 3) at (756, 454) on xpath=//div[@class='product-action']/button >> nth=2
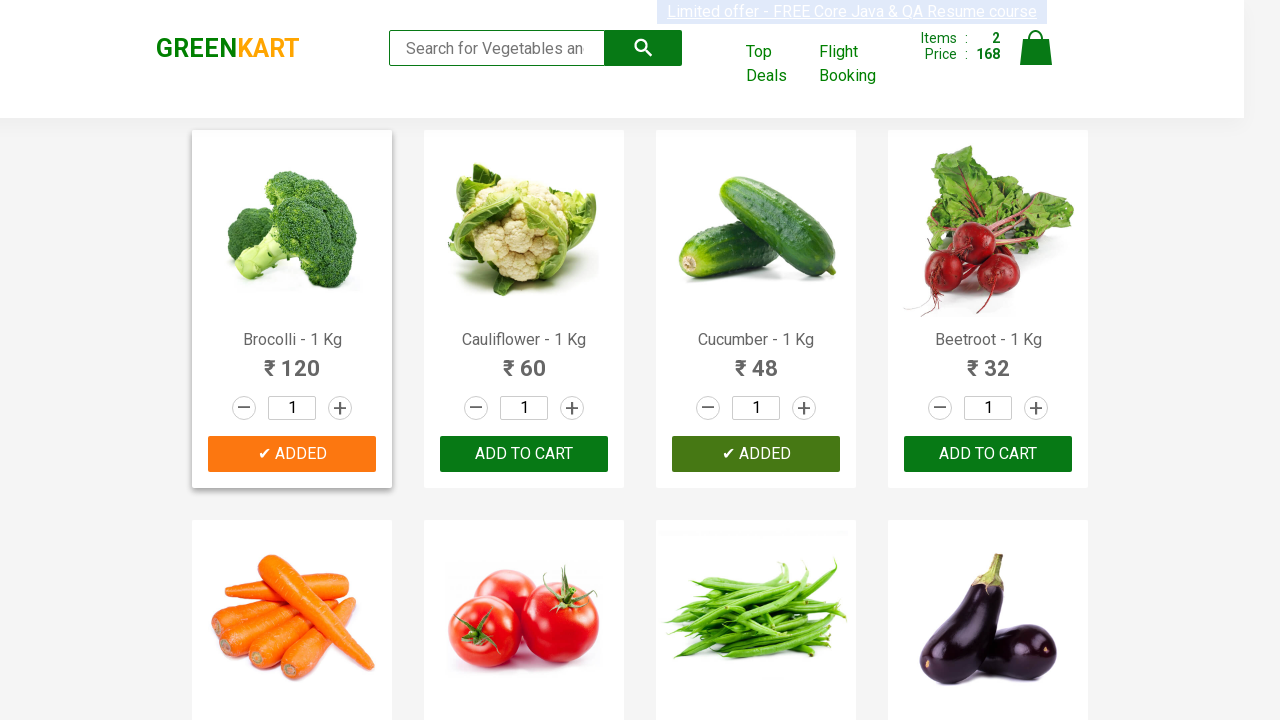

Added 'Beetroot' to cart (item 3 of 3) at (988, 454) on xpath=//div[@class='product-action']/button >> nth=3
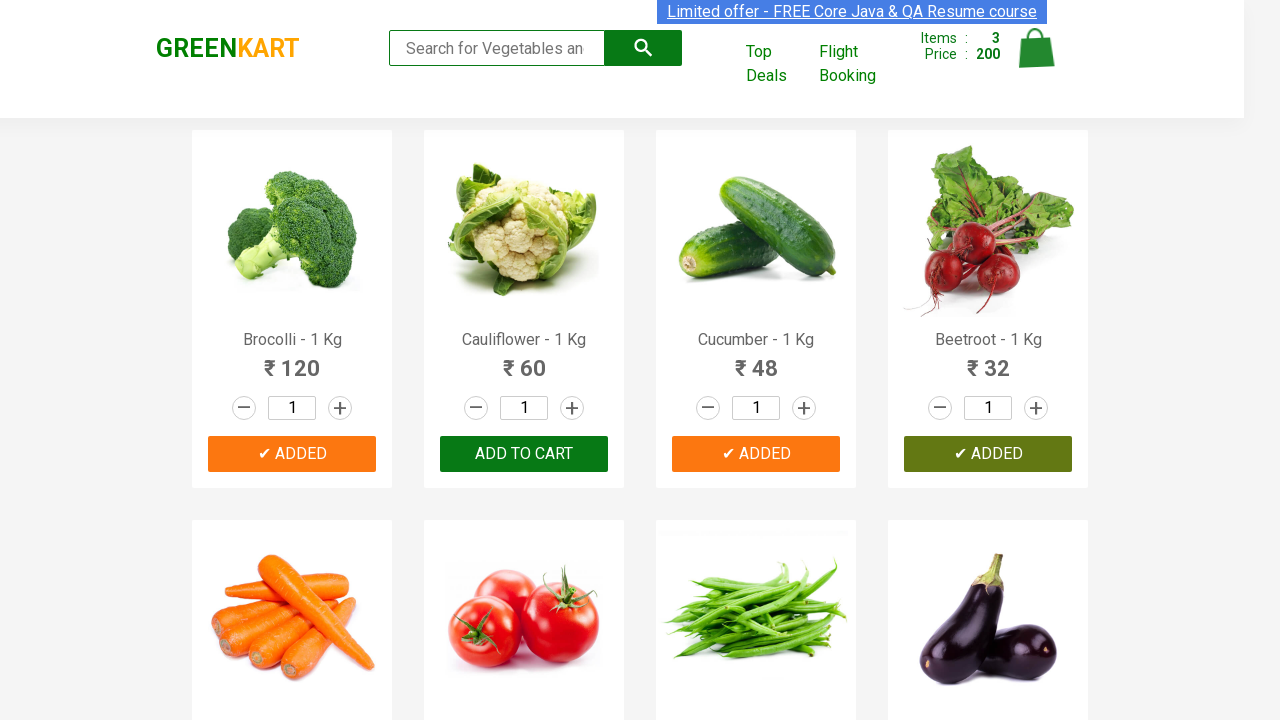

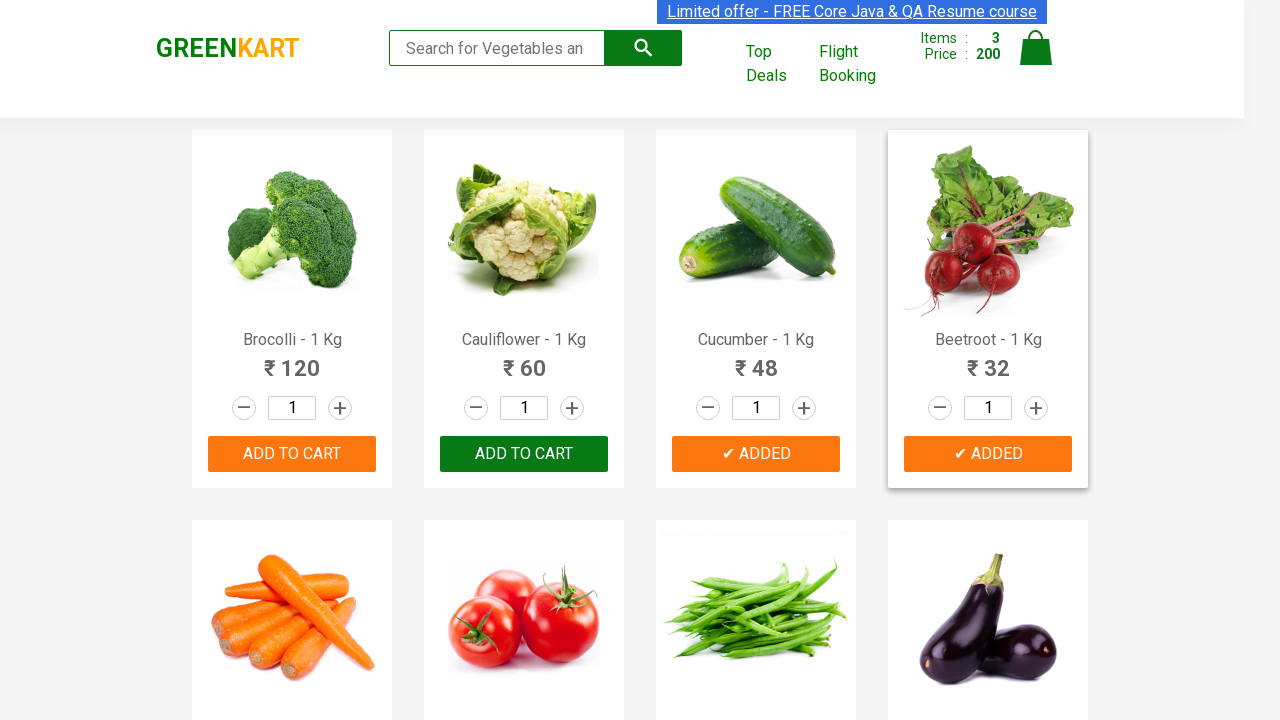